Tests the complete user registration flow on automationexercise.com by filling out signup form, account information, address details, creating account, verifying account creation, and then deleting the account.

Starting URL: https://www.automationexercise.com

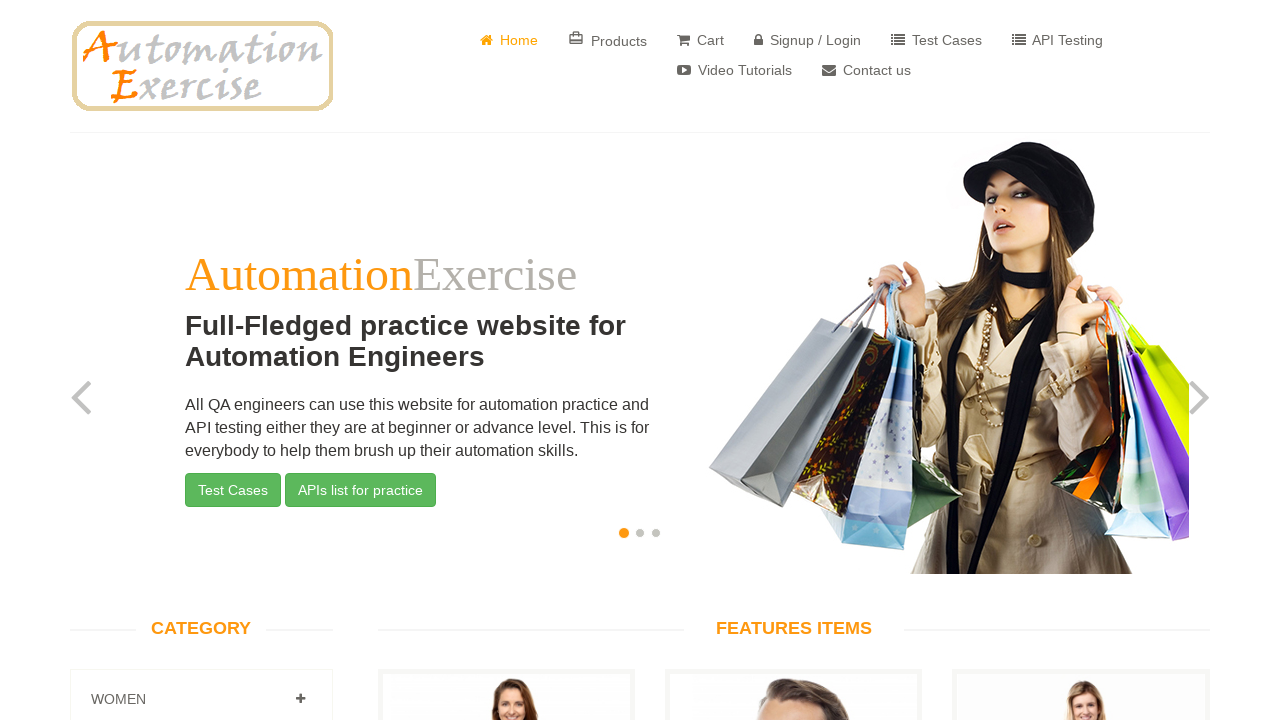

Homepage logo loaded and verified
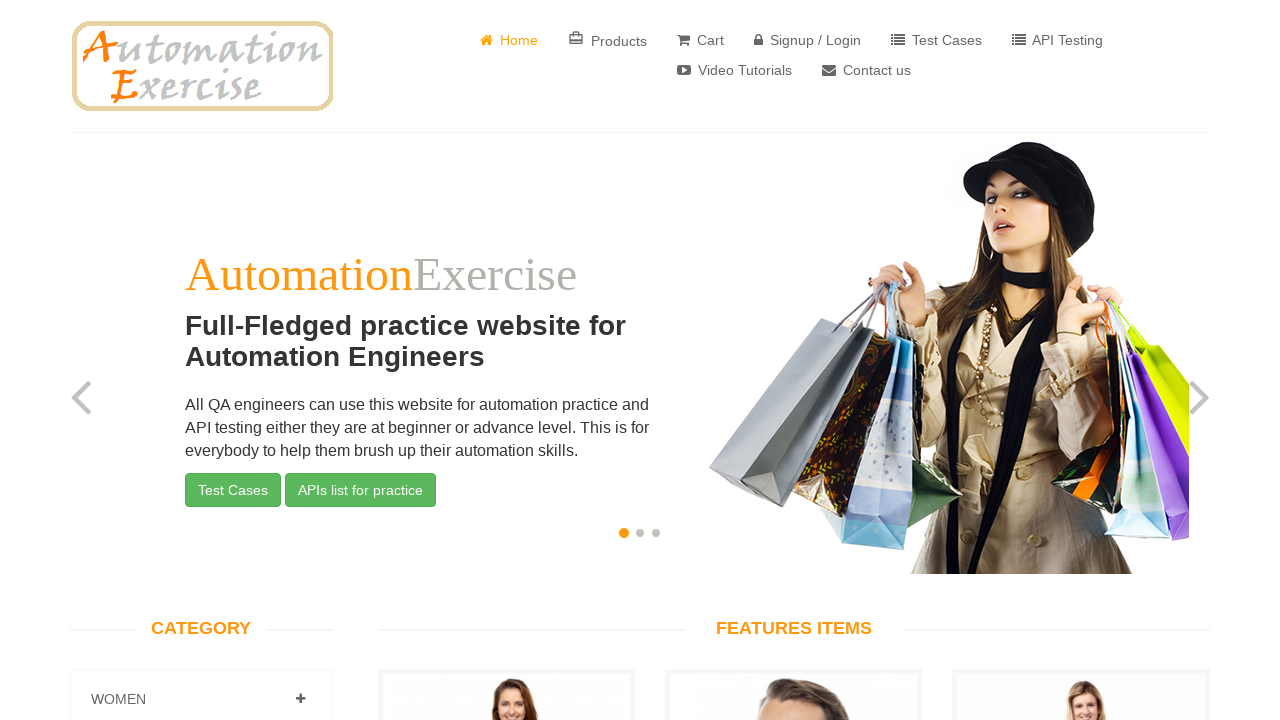

Clicked on 'Signup / Login' button at (808, 40) on a[href='/login']
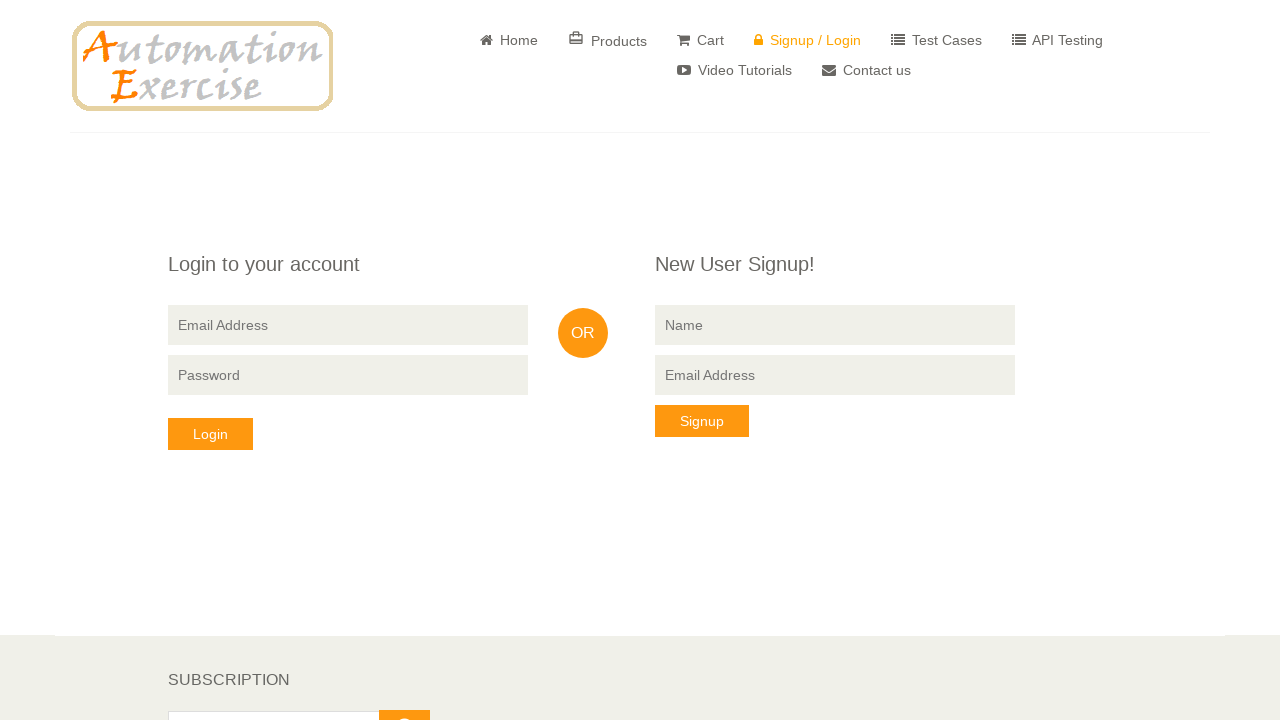

Signup form appeared on page
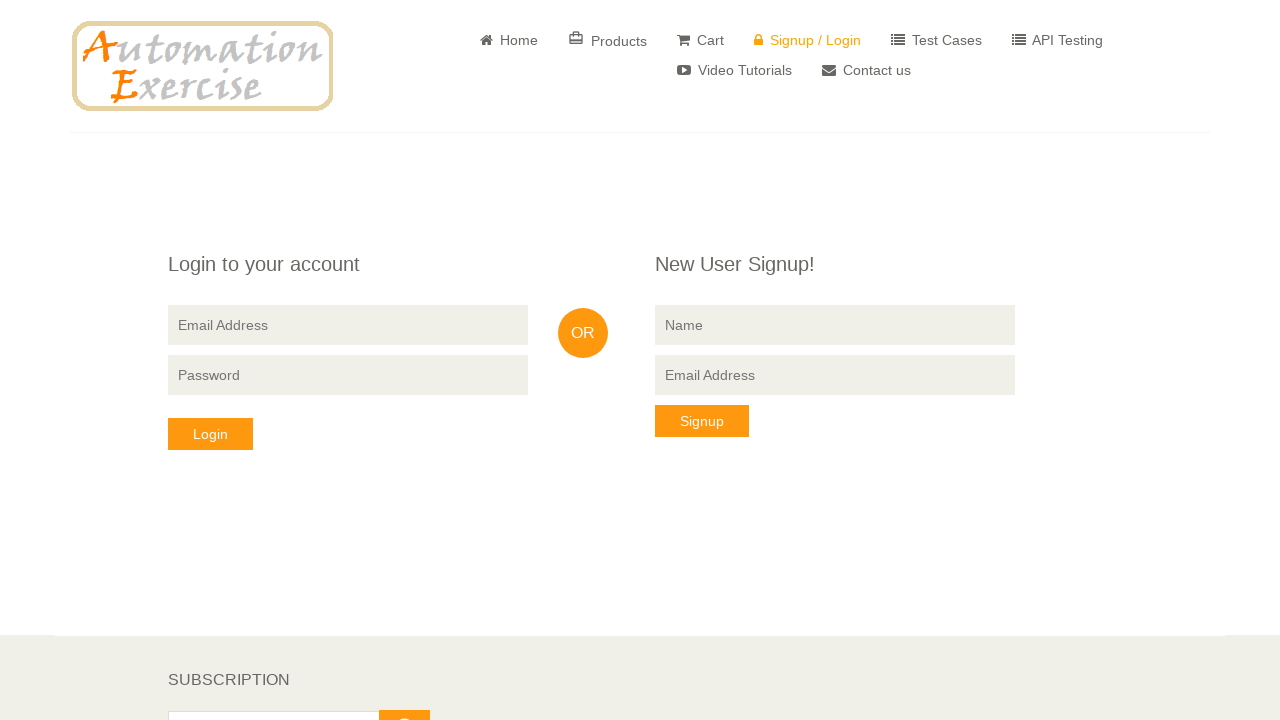

Entered signup name: TestUser847 on [data-qa="signup-name"]
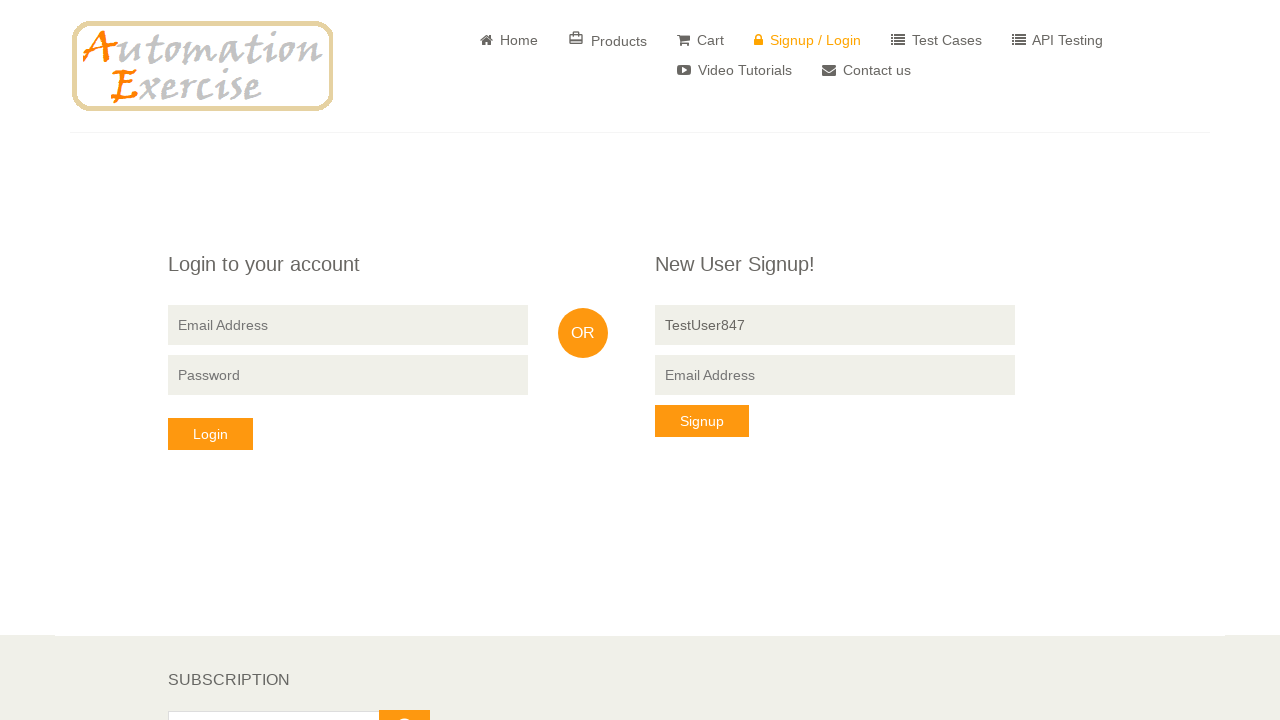

Entered signup email: testuser63493@example.com on [data-qa="signup-email"]
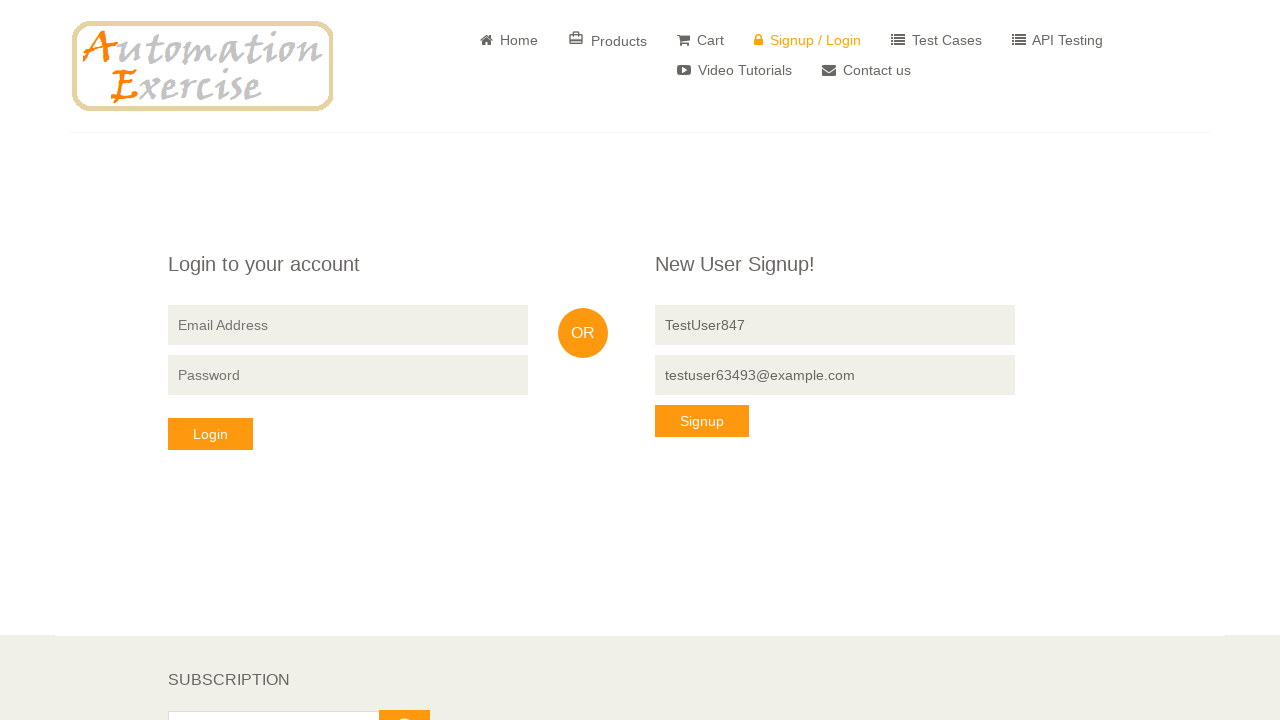

Clicked signup button at (702, 421) on button[data-qa="signup-button"]
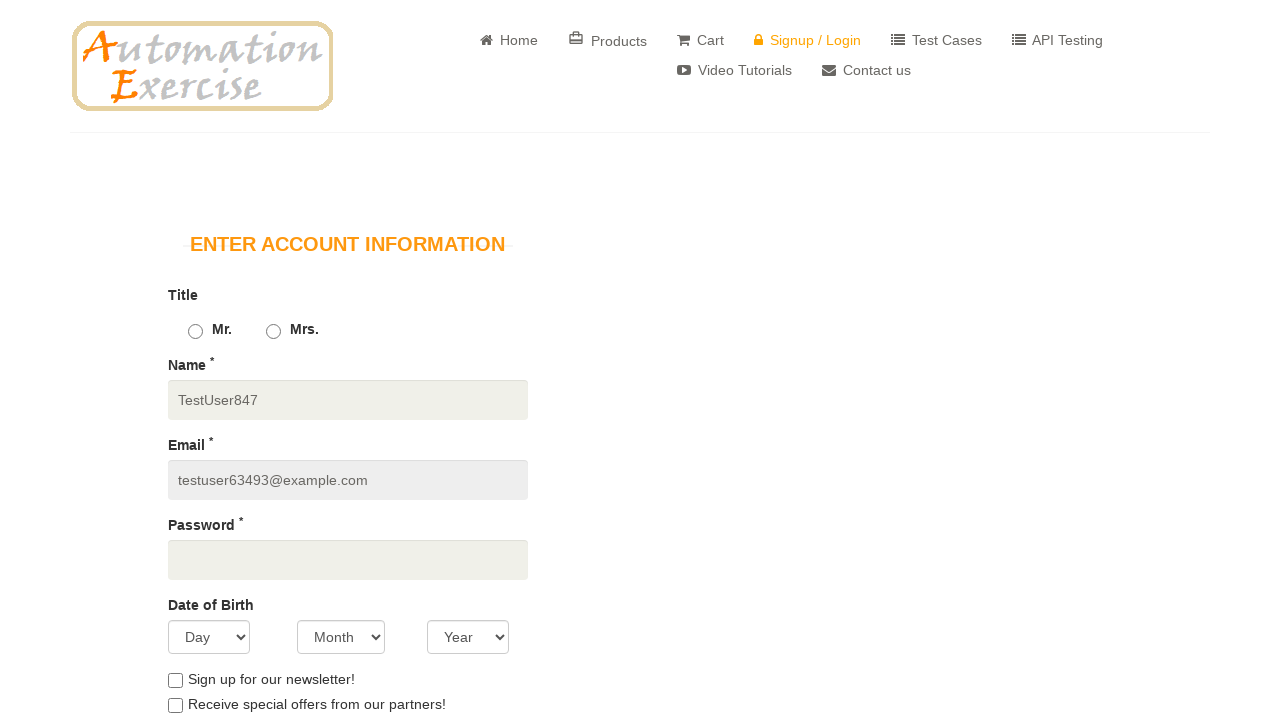

Account information form loaded
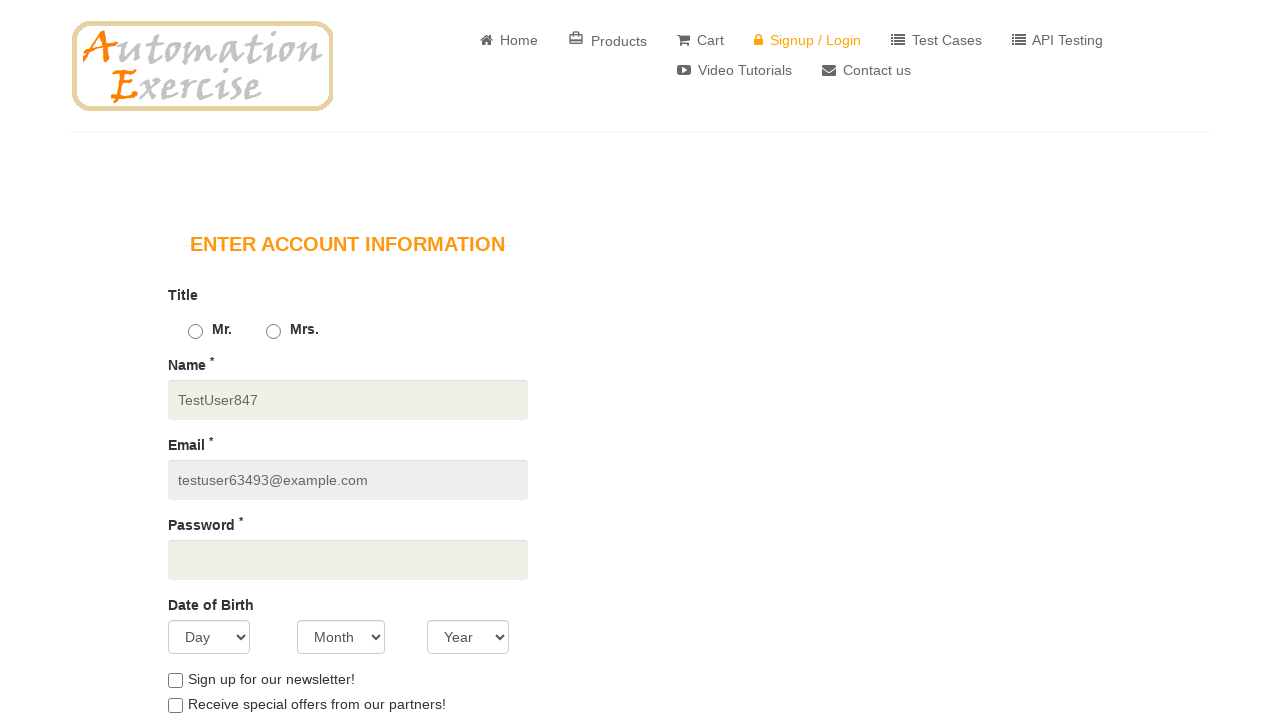

Gender radio button selector appeared
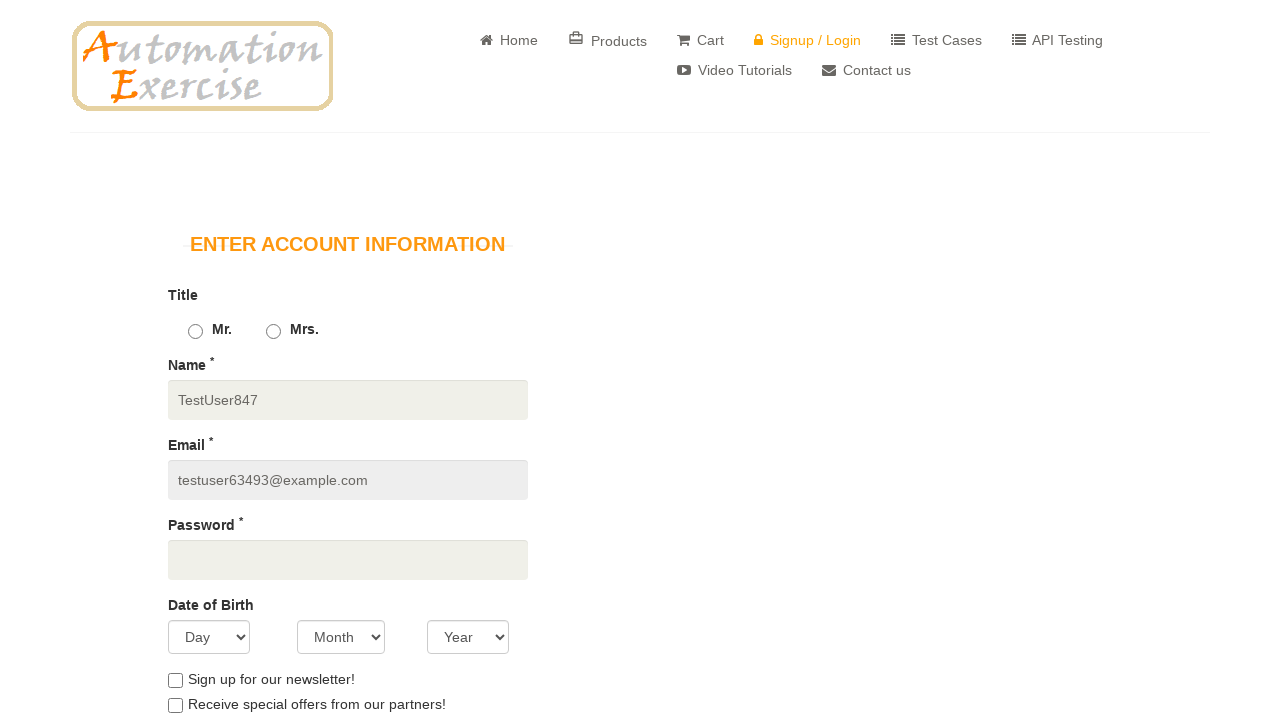

Selected gender option (Mr.) at (195, 332) on [id="id_gender1"]
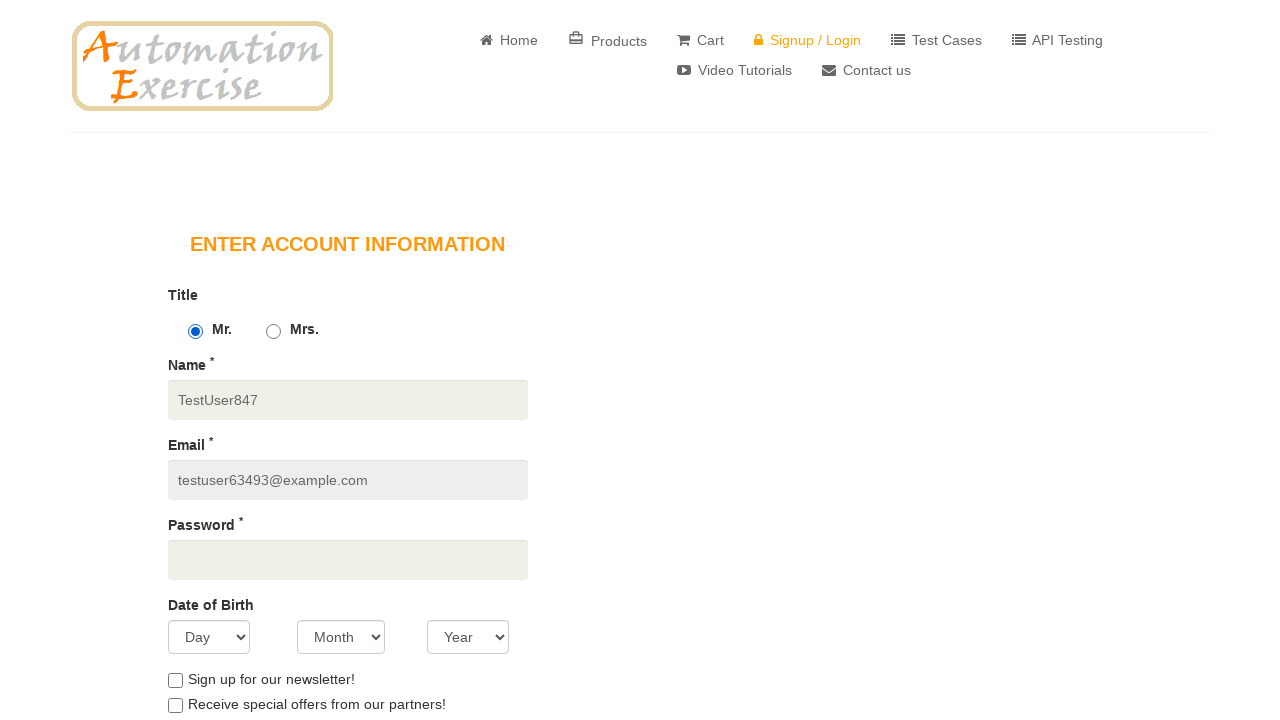

Name field appeared
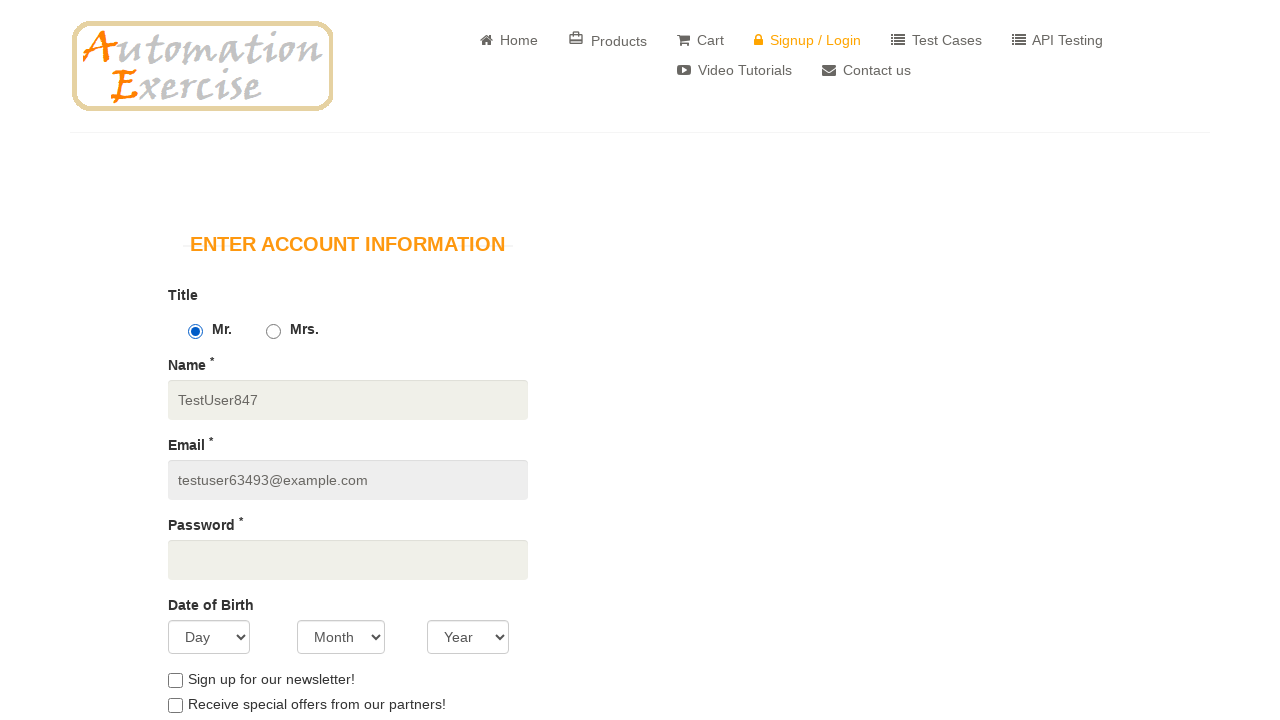

Filled name field: TestUser847 on [data-qa="name"]
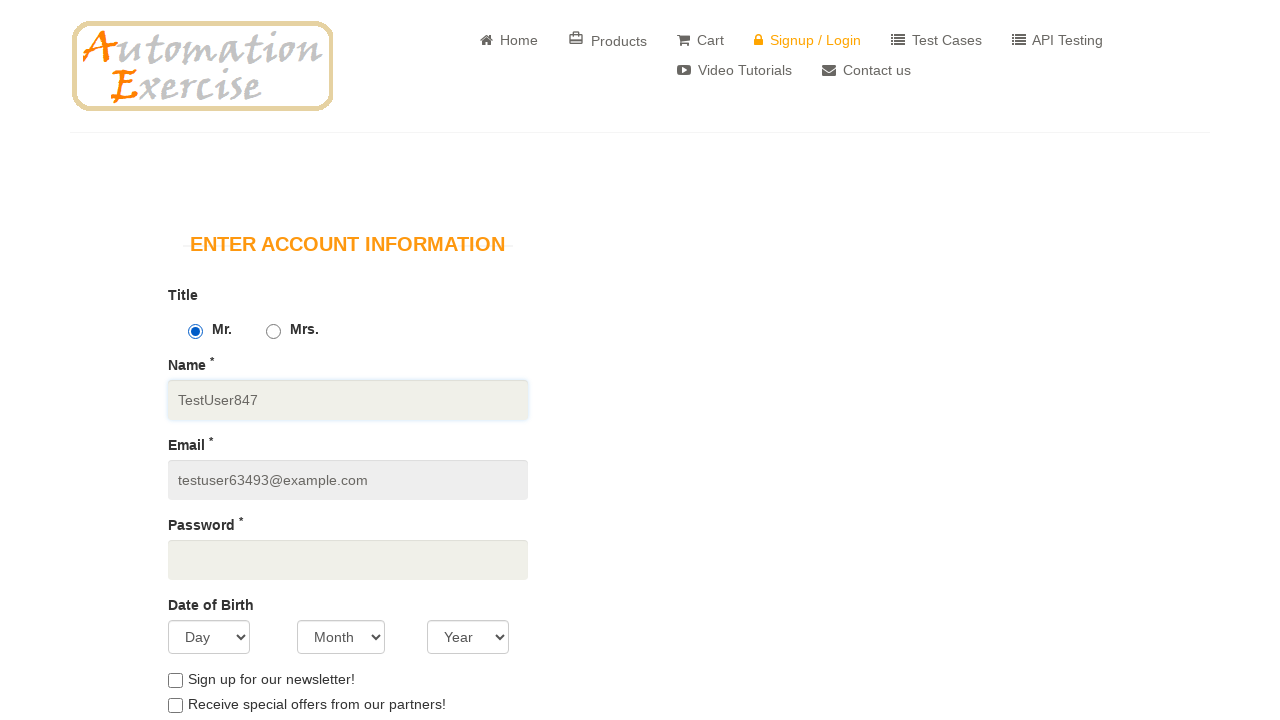

Password field appeared
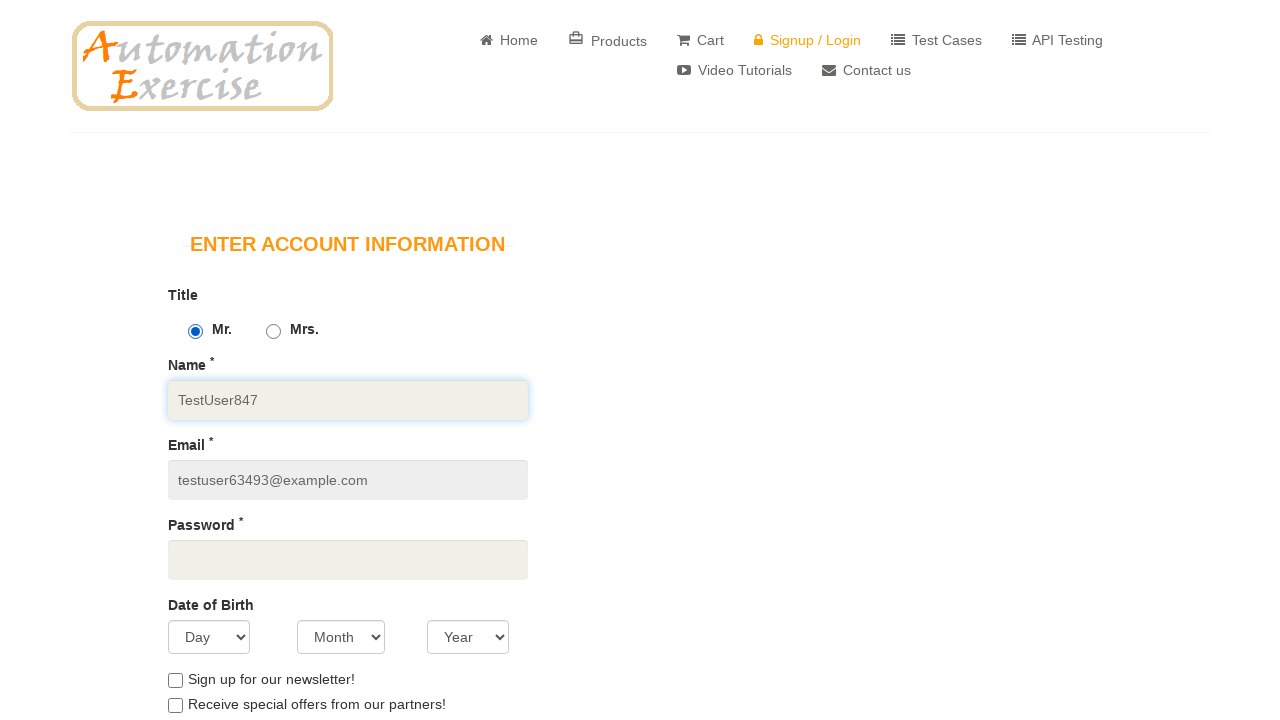

Filled password field on [data-qa="password"]
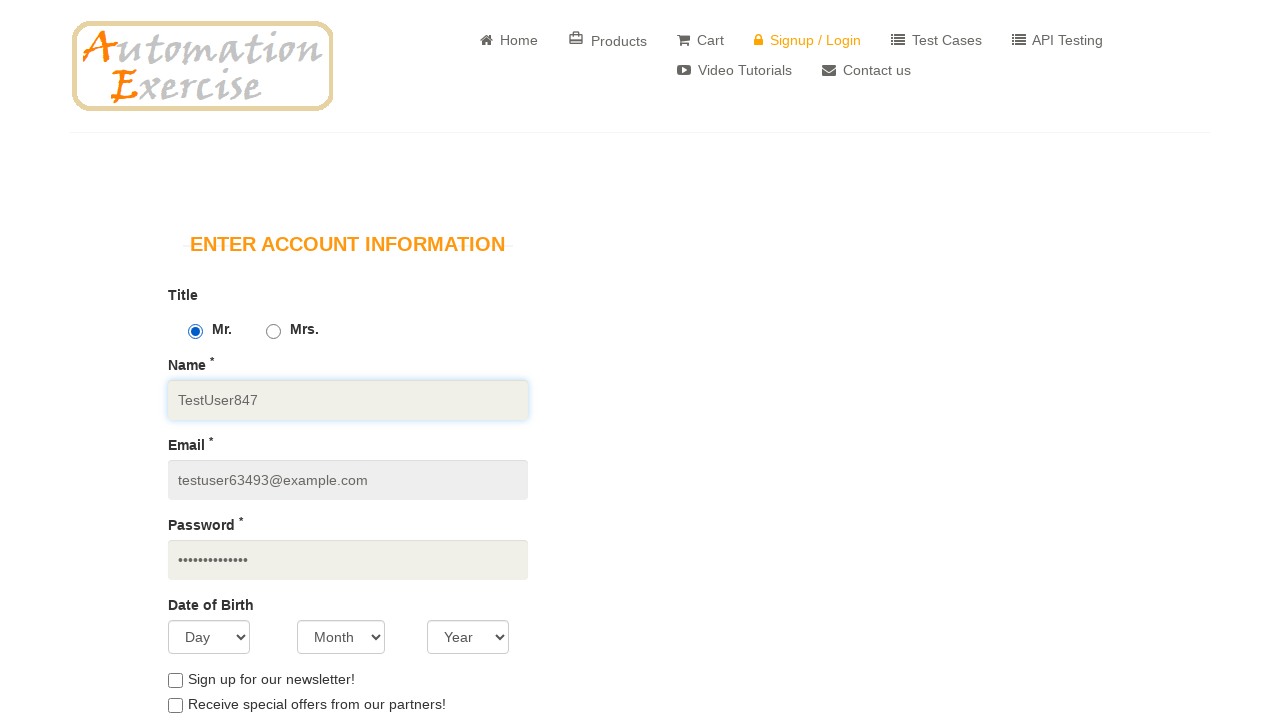

Selected random day from date of birth dropdown on select[data-qa="days"]
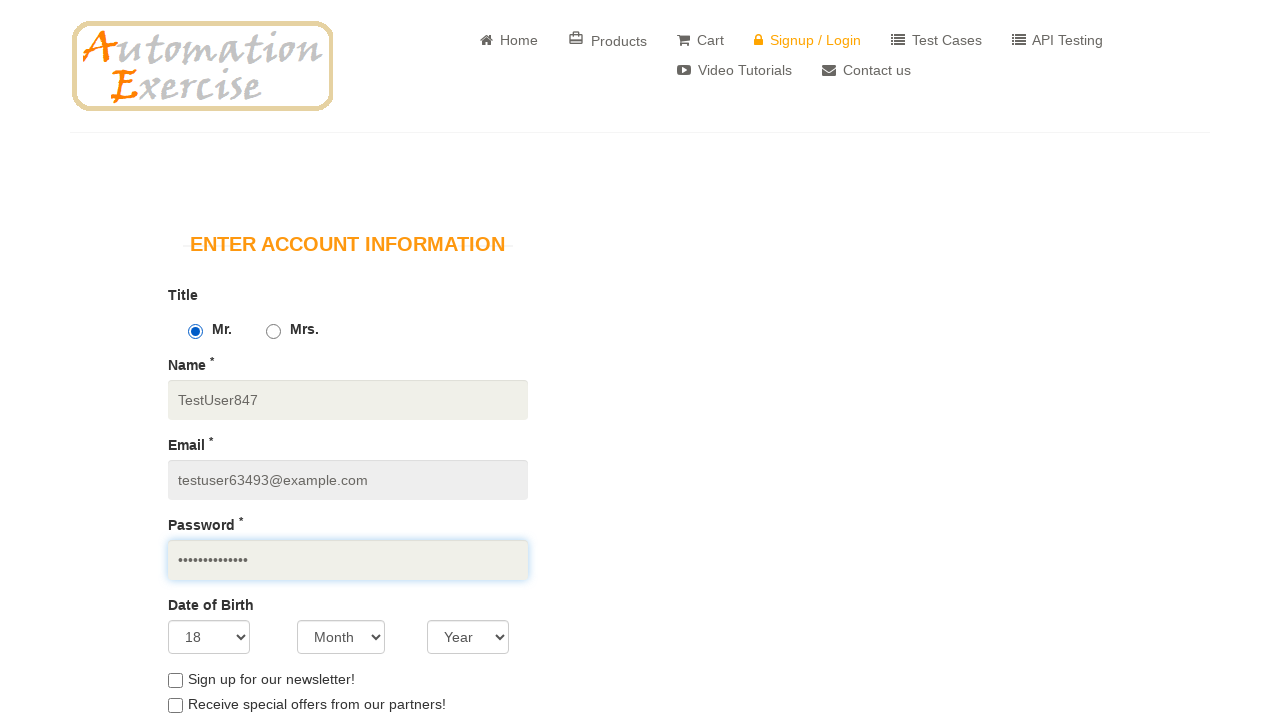

Selected random month from date of birth dropdown on select[data-qa="months"]
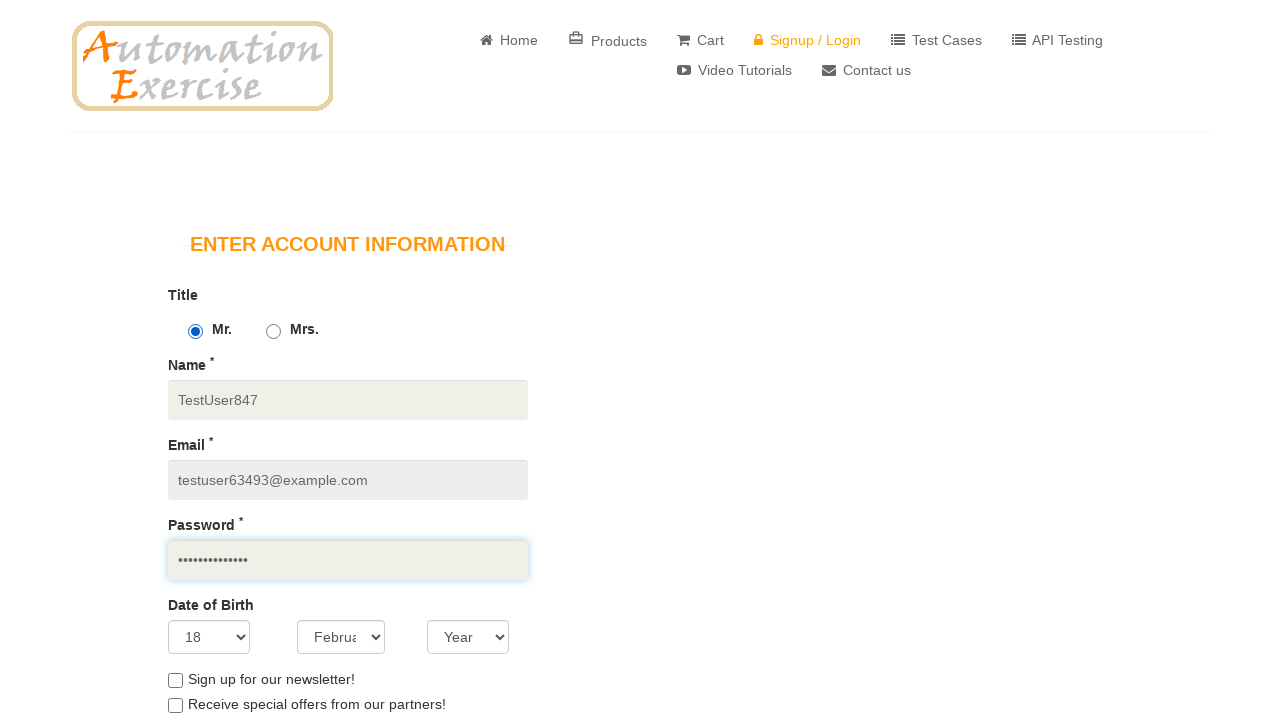

Selected random year from date of birth dropdown on select[data-qa="years"]
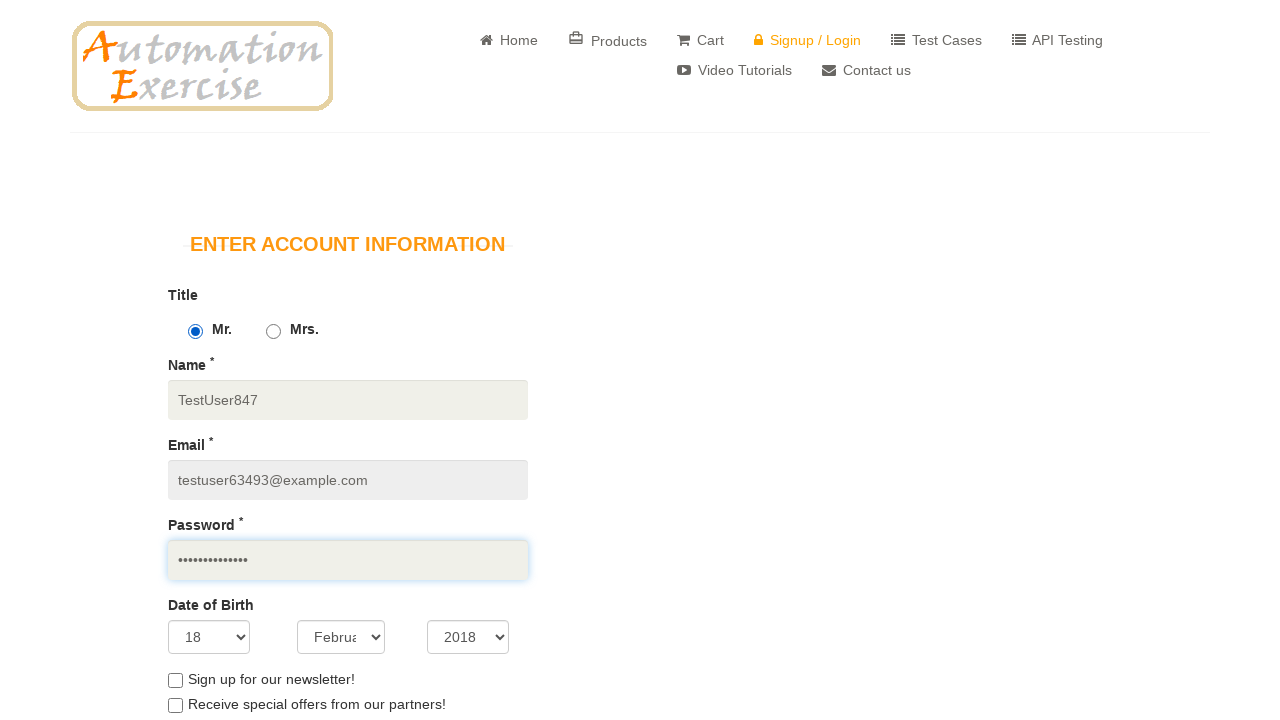

Checked 'Sign up for our newsletter!' checkbox at (175, 680) on [id="newsletter"]
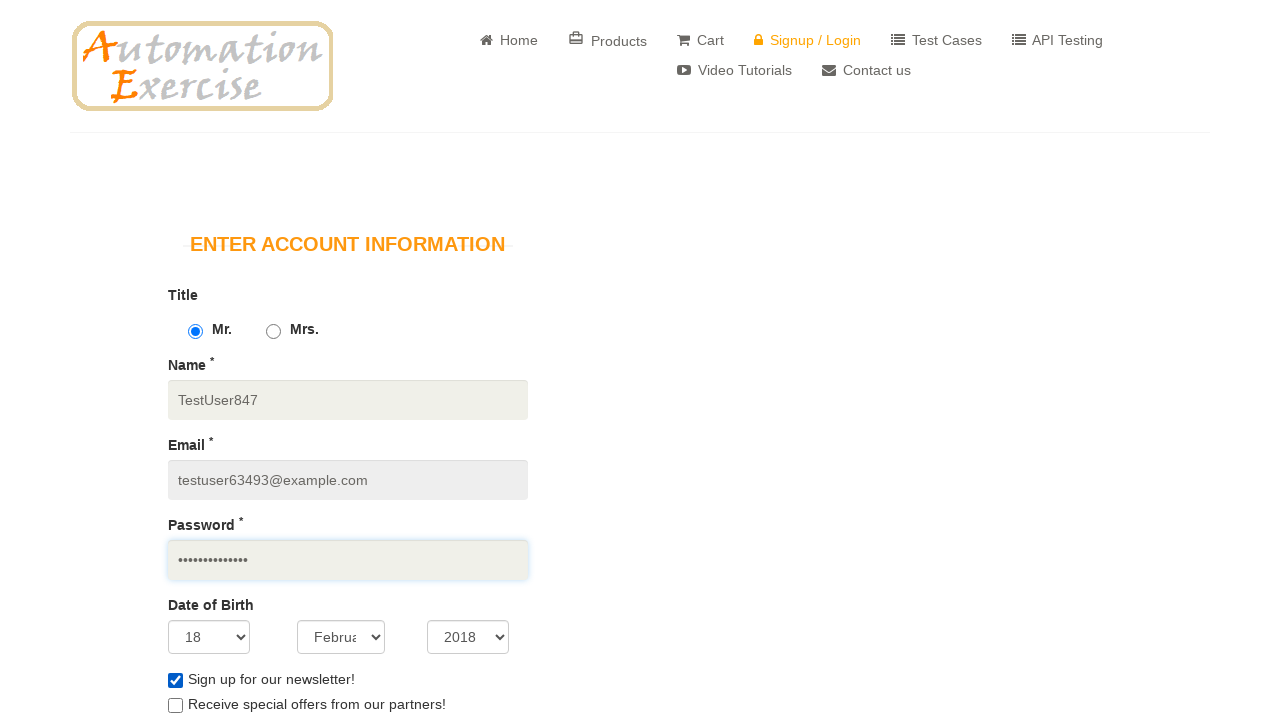

Checked 'Receive special offers from our partners!' checkbox at (175, 706) on [id="optin"]
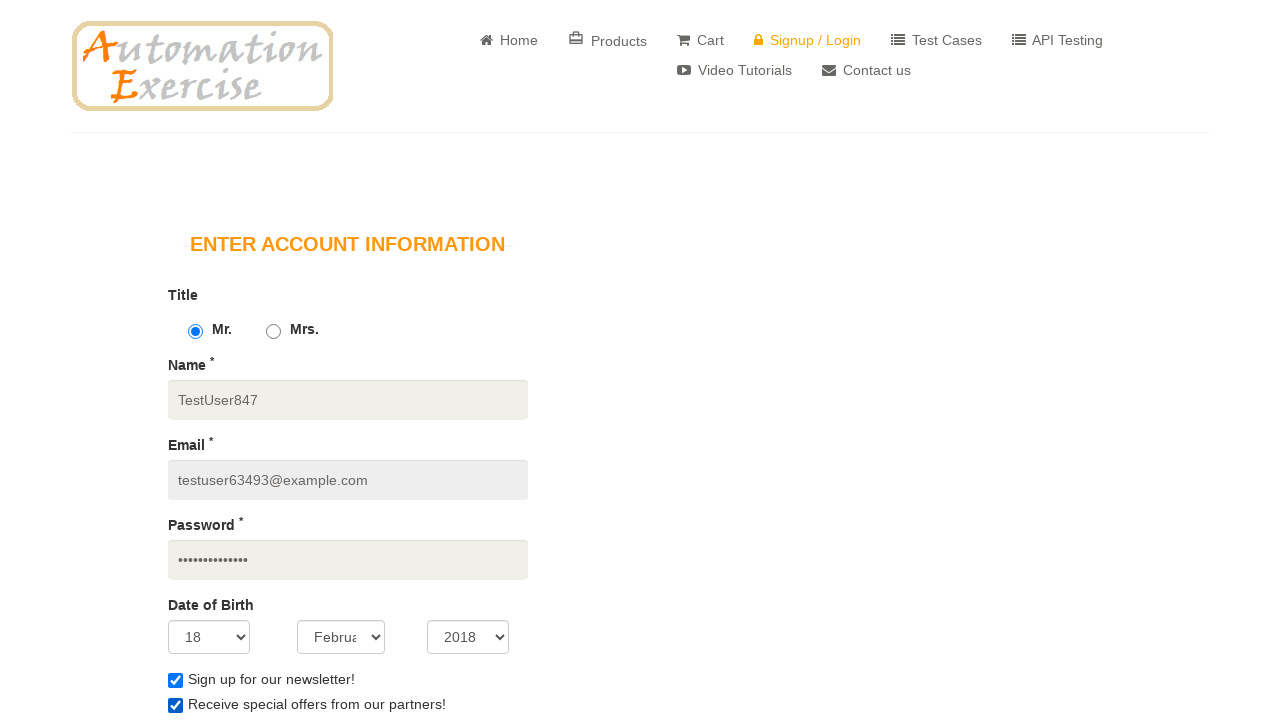

Filled first name: John on [data-qa="first_name"]
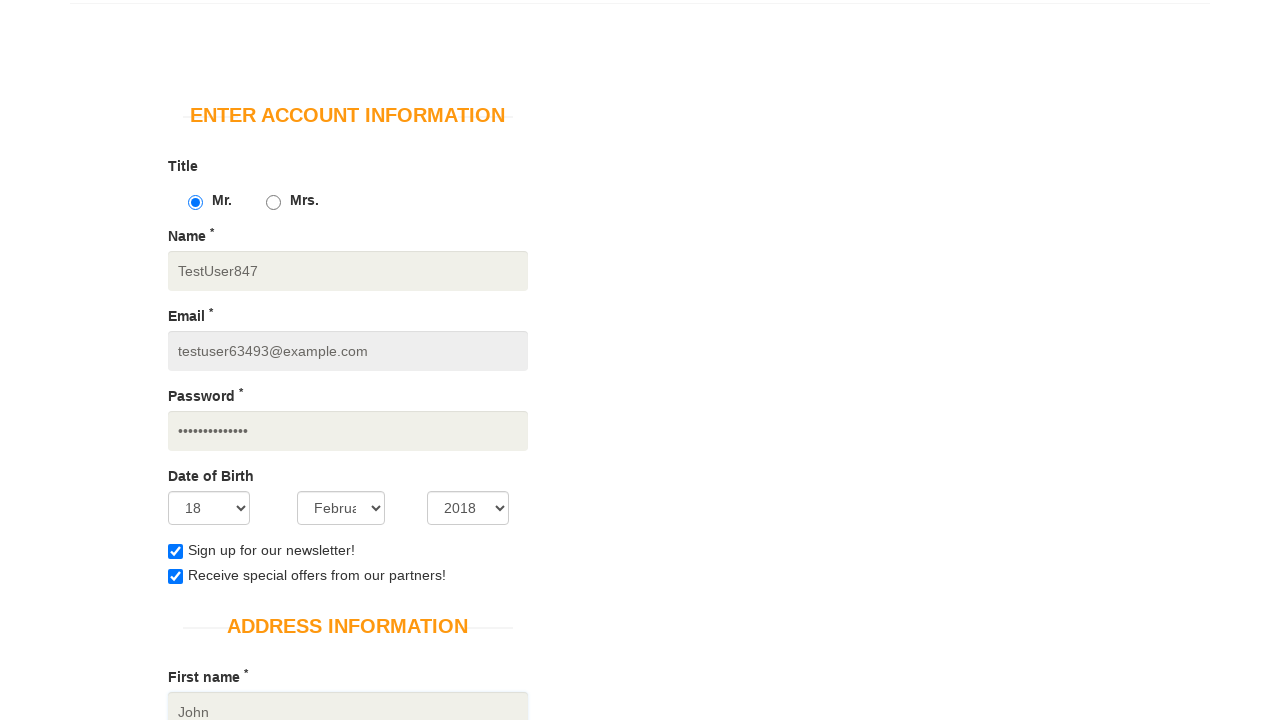

Filled last name: Doe on [data-qa="last_name"]
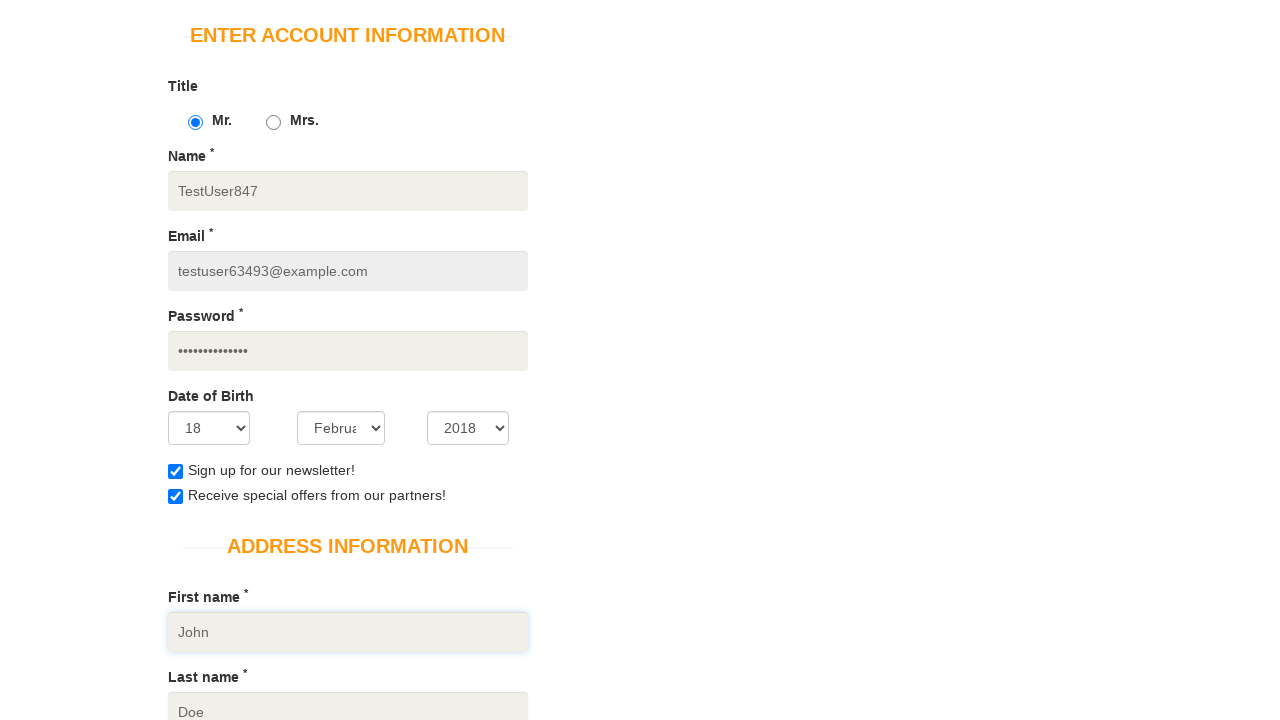

Filled company: Test Company Inc on [data-qa="company"]
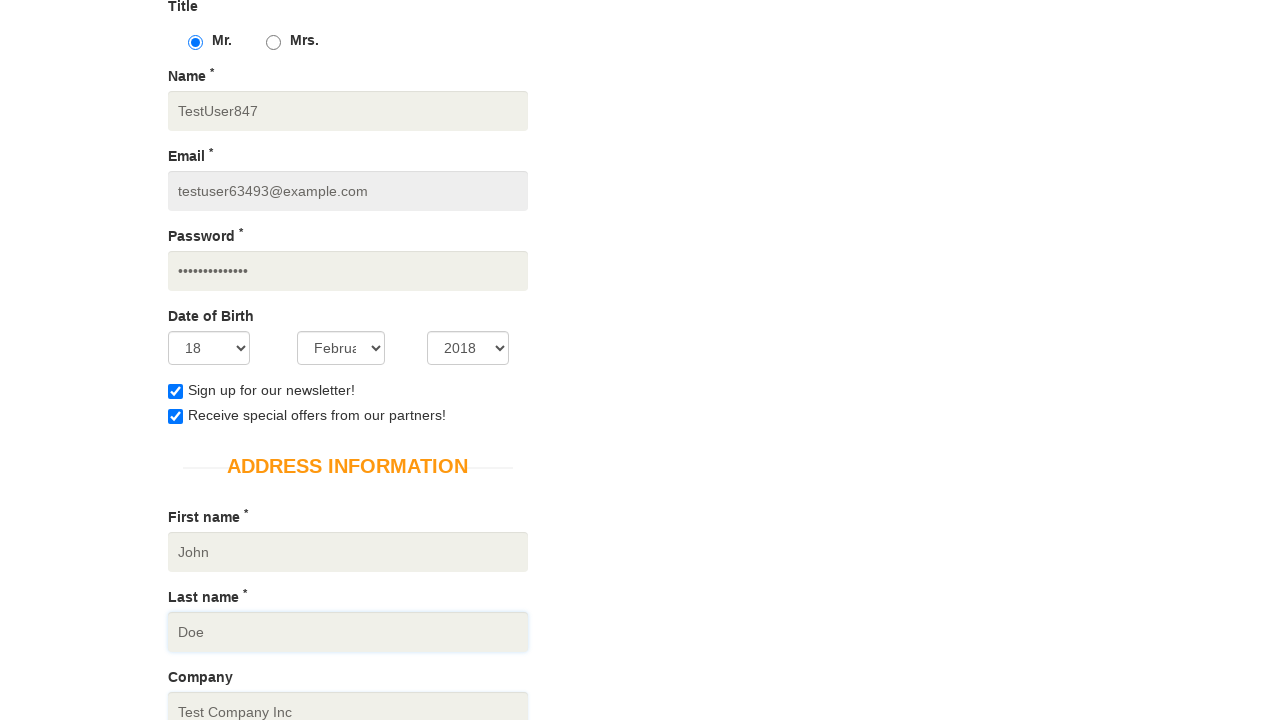

Filled address: 123 Main Street on [data-qa="address"]
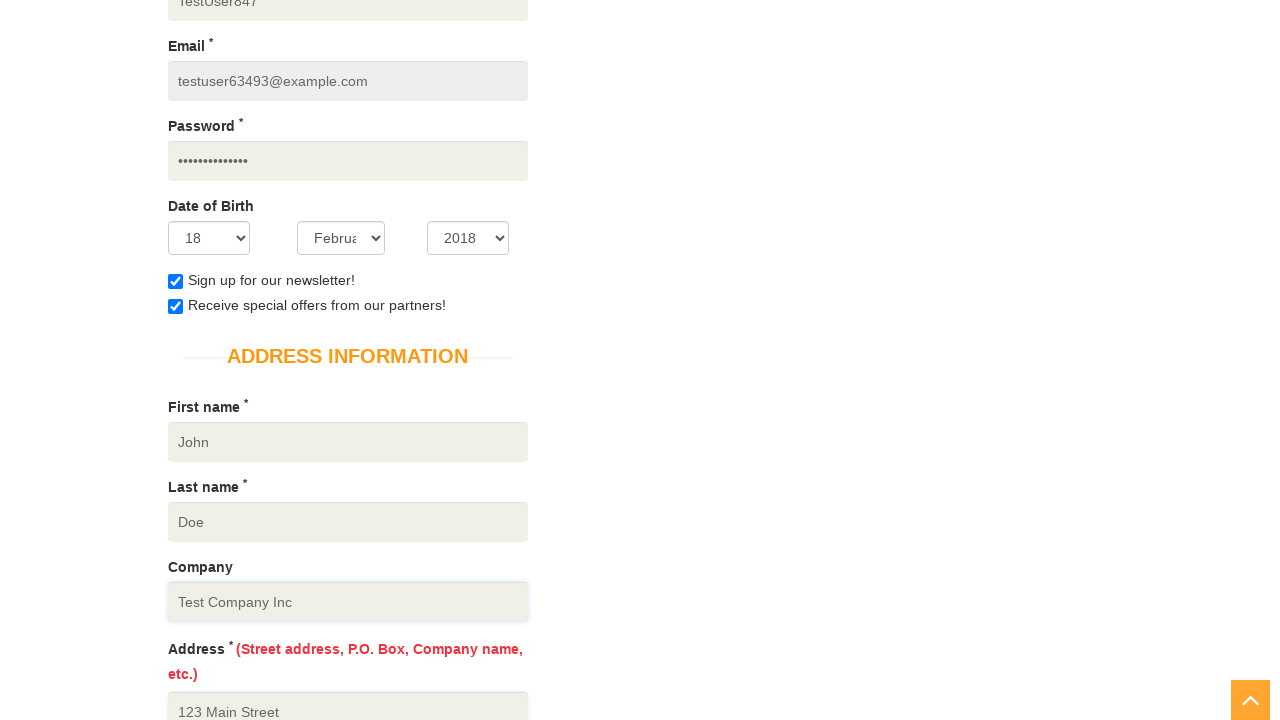

Filled address 2: Apt 456 on [data-qa="address2"]
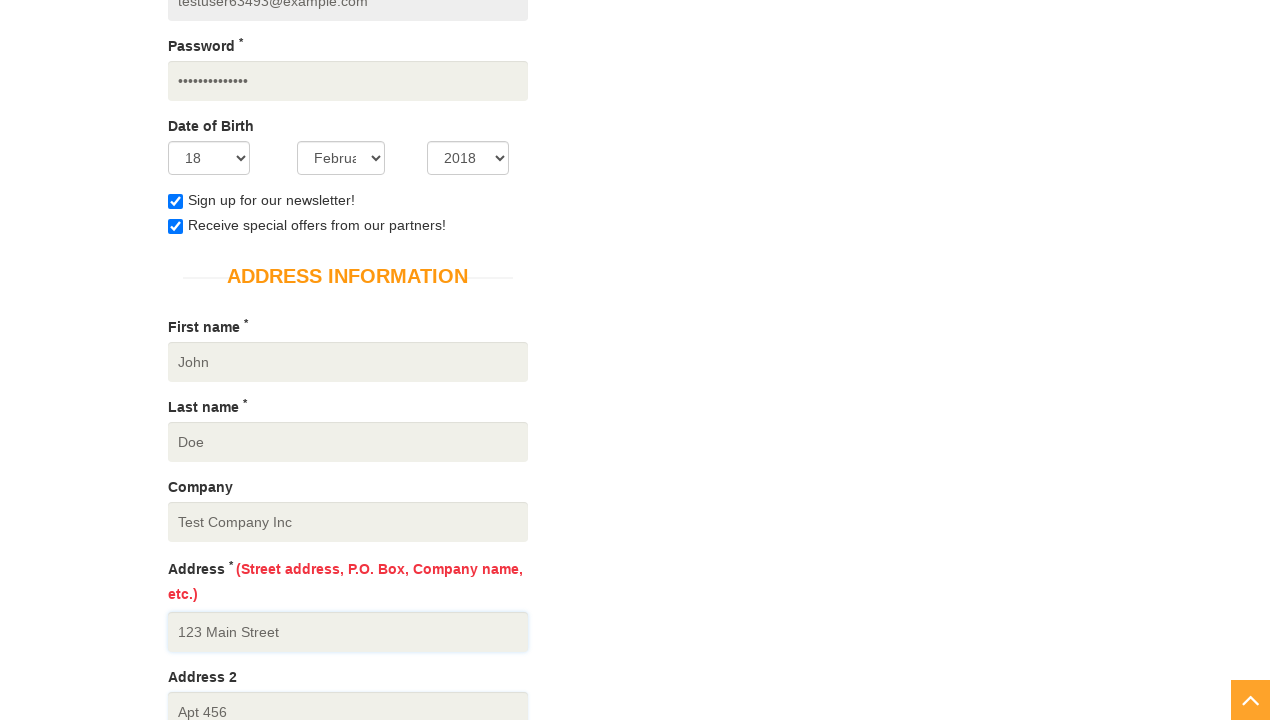

Selected random country on select[data-qa="country"]
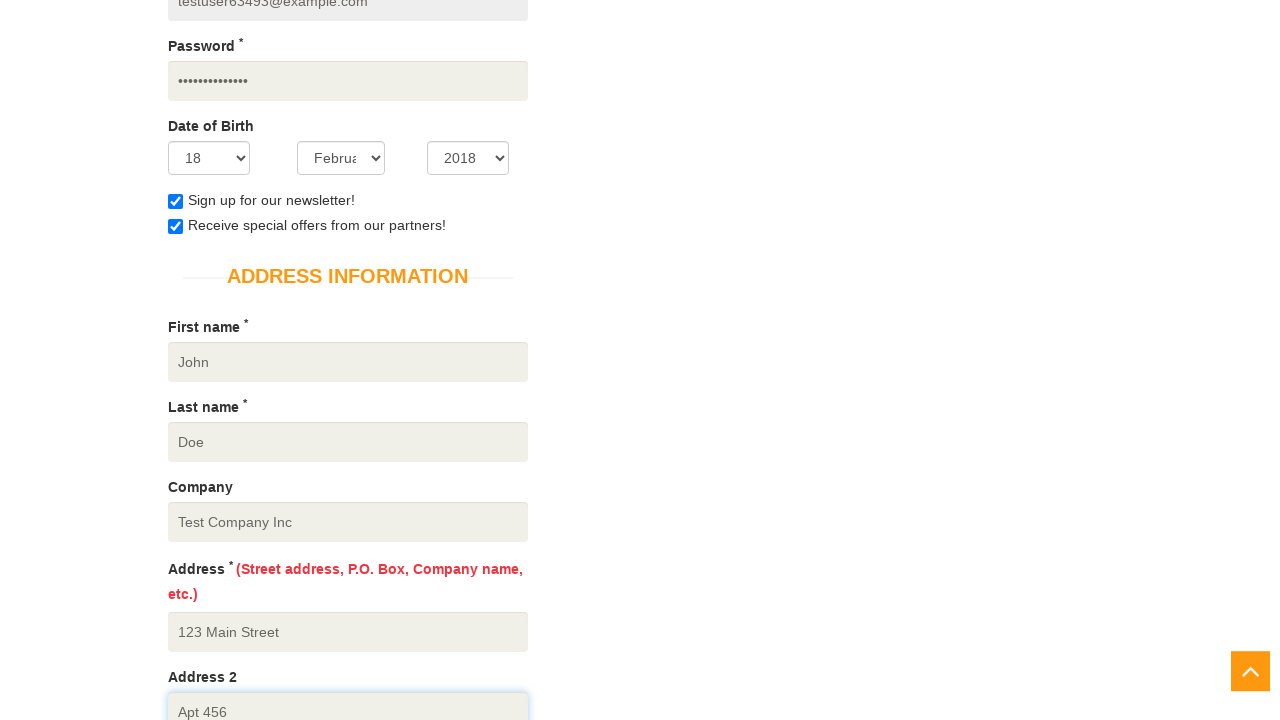

Filled state: California on [data-qa="state"]
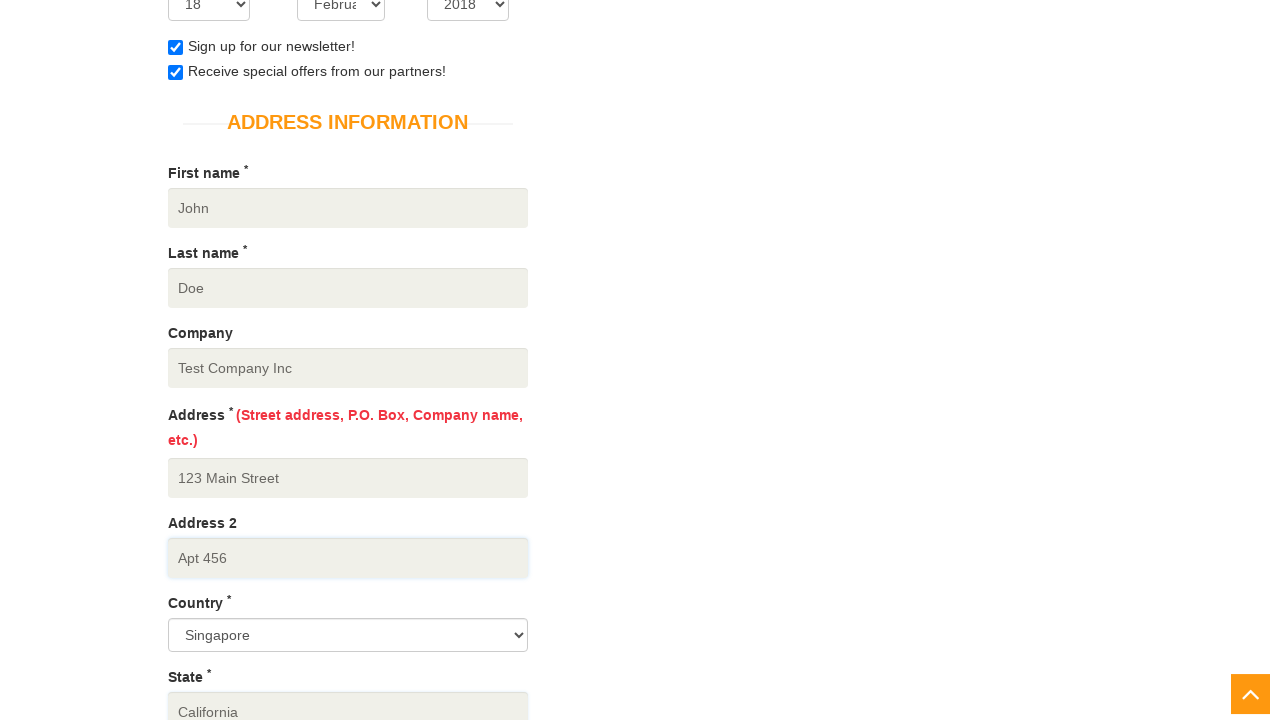

Filled city: Los Angeles on [data-qa="city"]
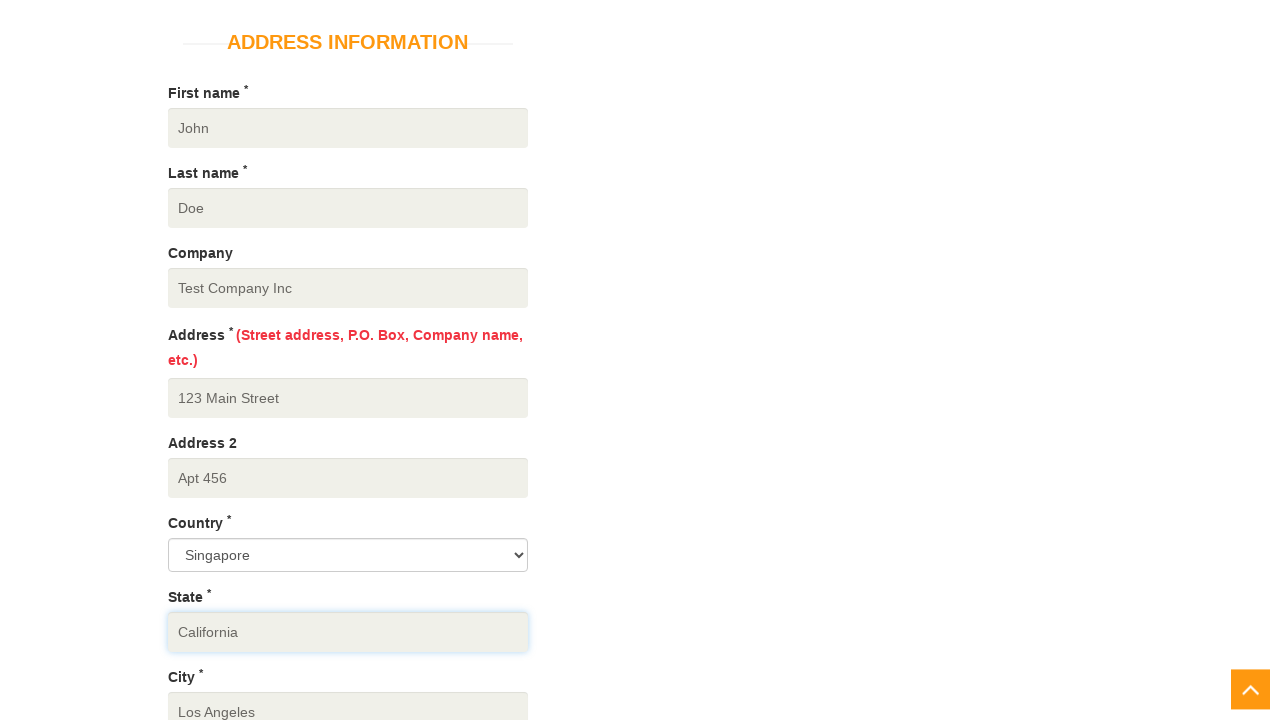

Filled zipcode: 90210 on [data-qa="zipcode"]
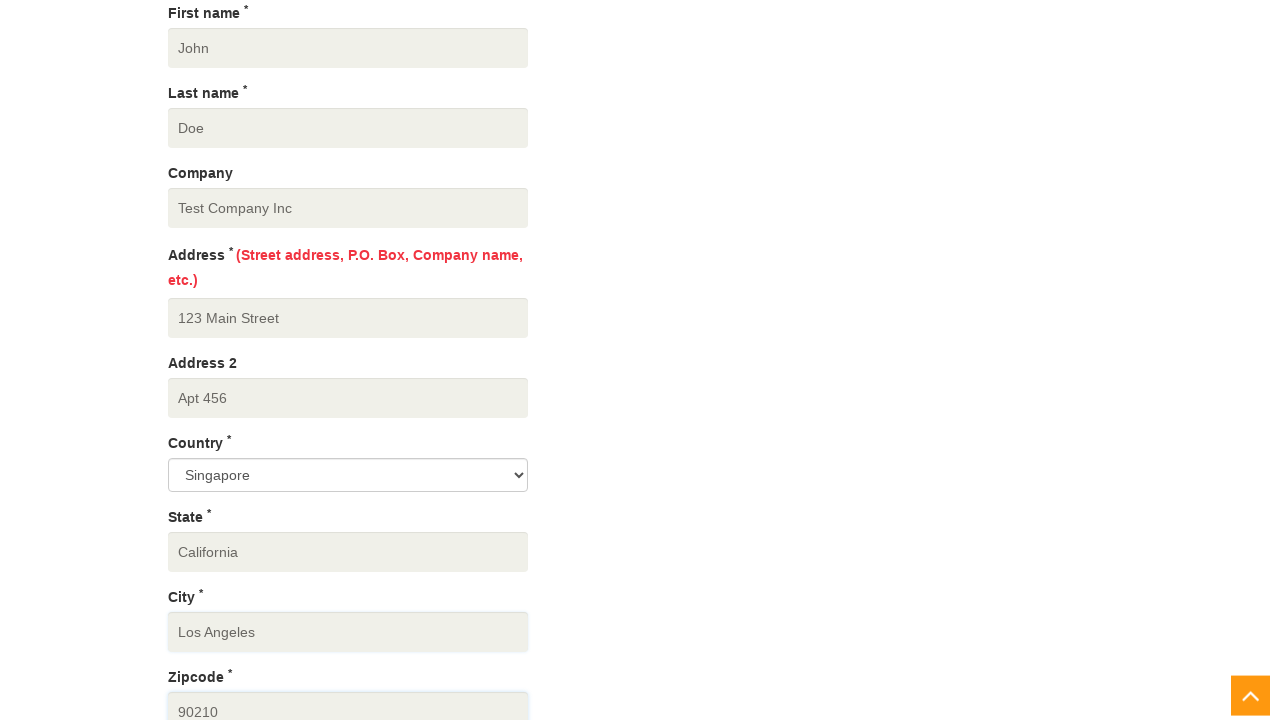

Filled mobile number: 5551234567 on [data-qa="mobile_number"]
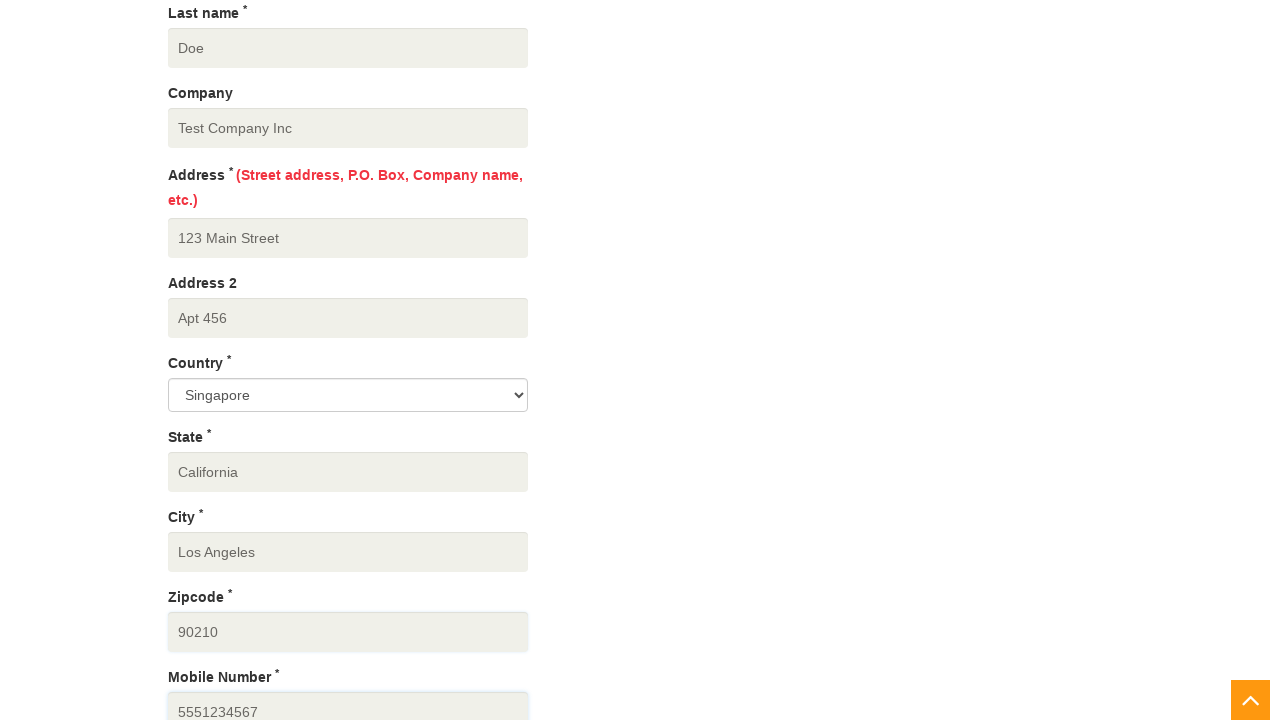

Clicked 'Create Account' button at (241, 360) on [data-qa="create-account"]
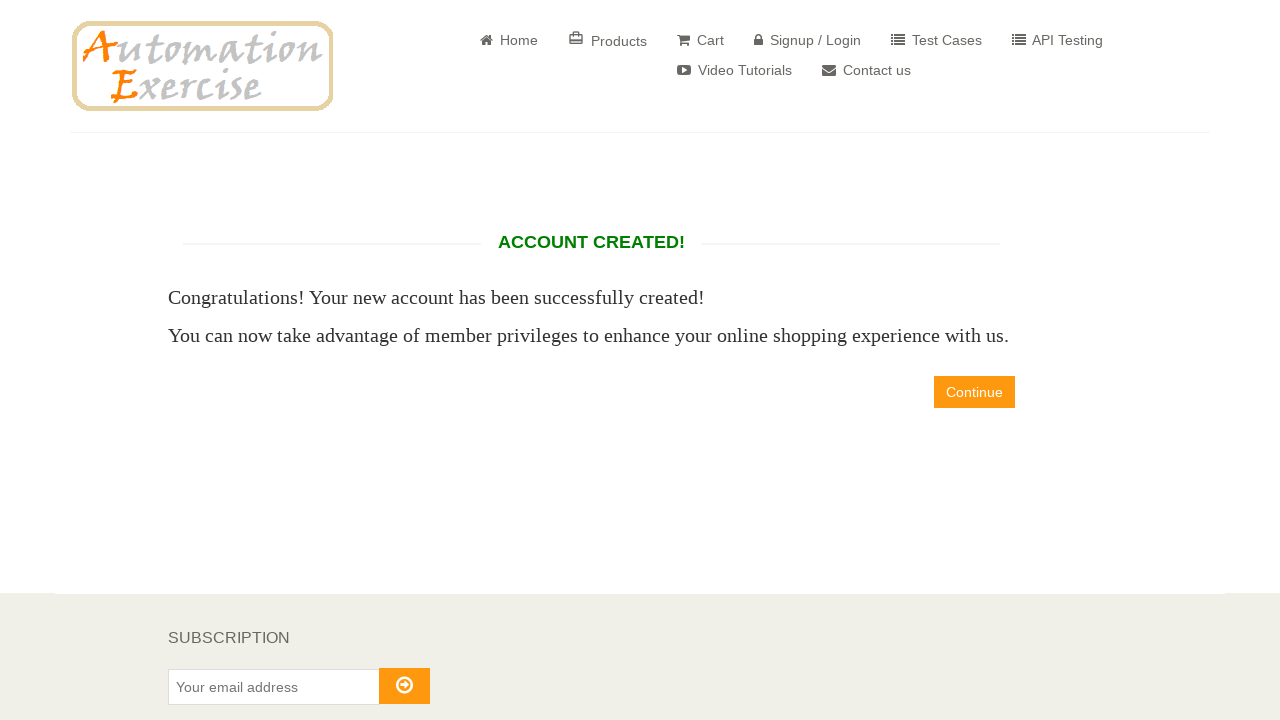

Account creation successful - 'ACCOUNT CREATED!' message displayed
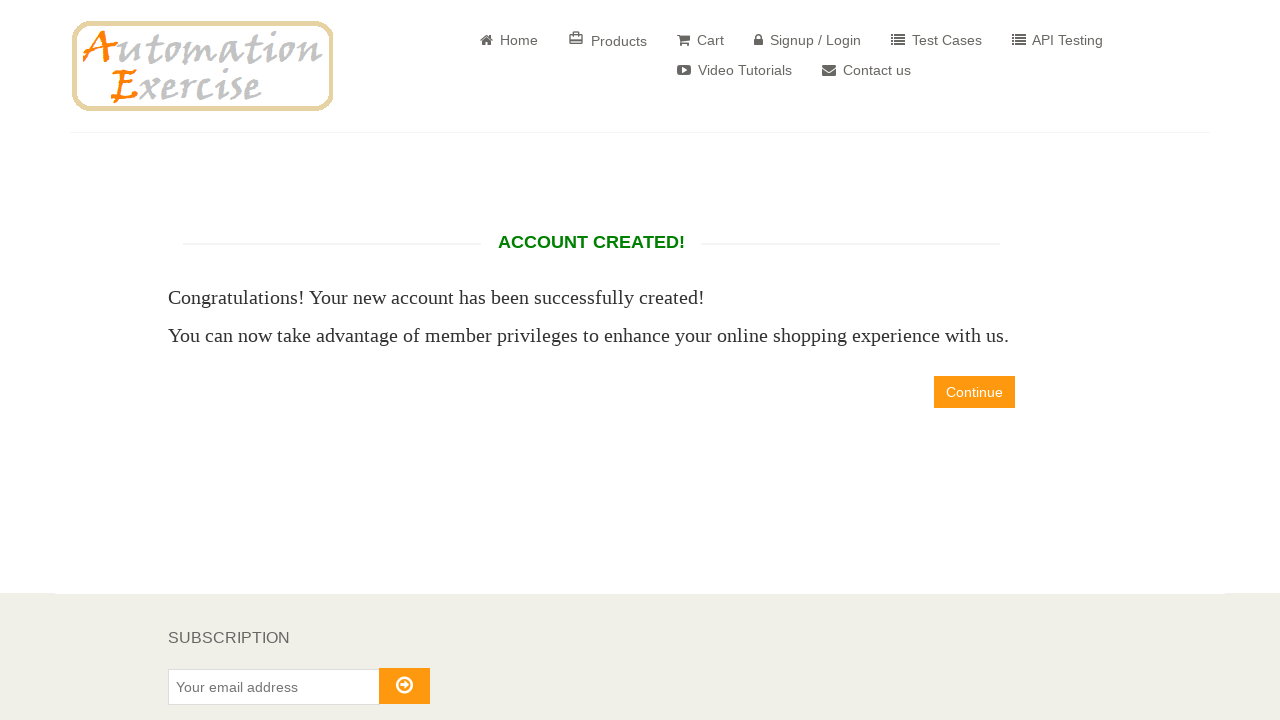

Clicked 'Continue' button after account creation at (974, 392) on [data-qa="continue-button"]
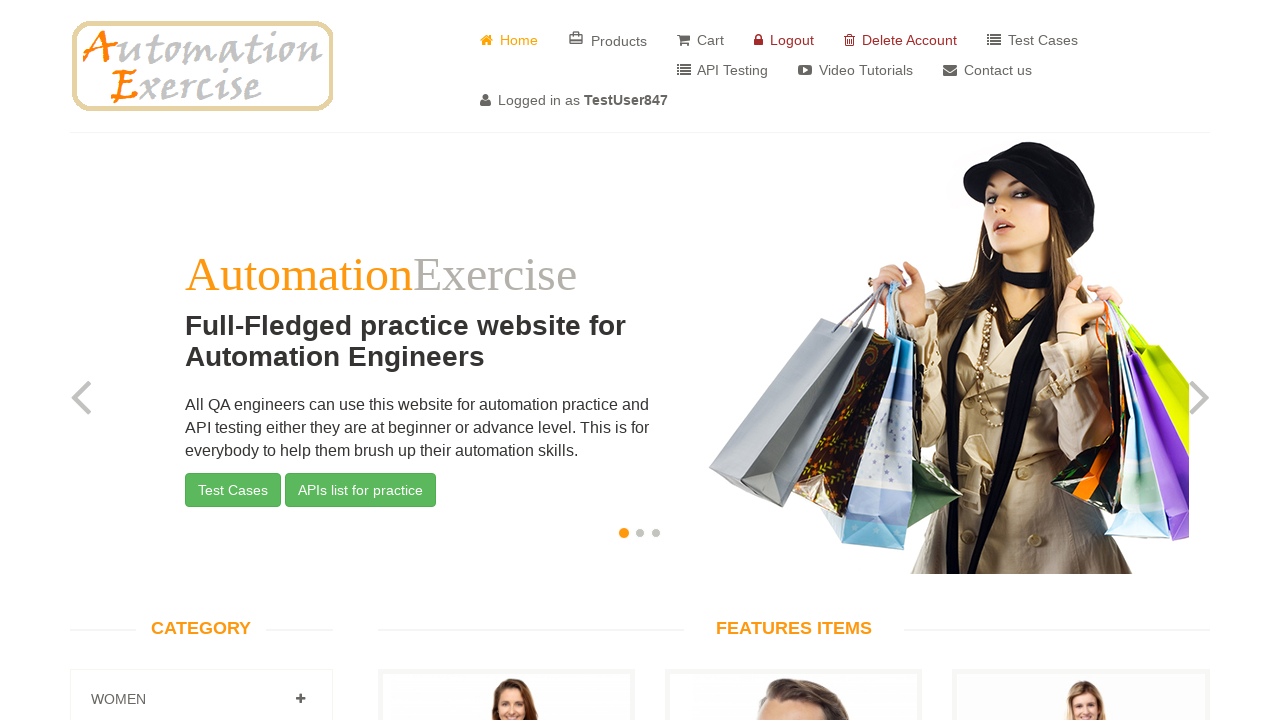

User logged in successfully - verified user icon
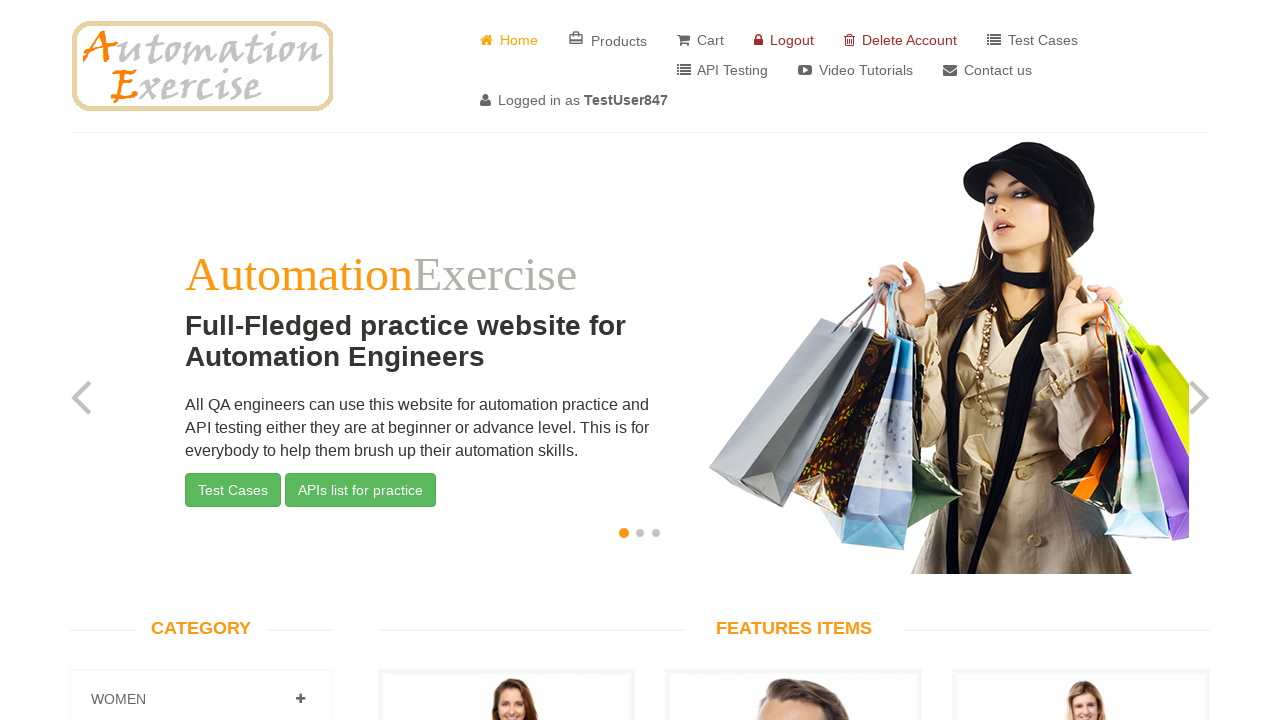

Clicked 'Delete Account' button at (900, 40) on [href="/delete_account"]
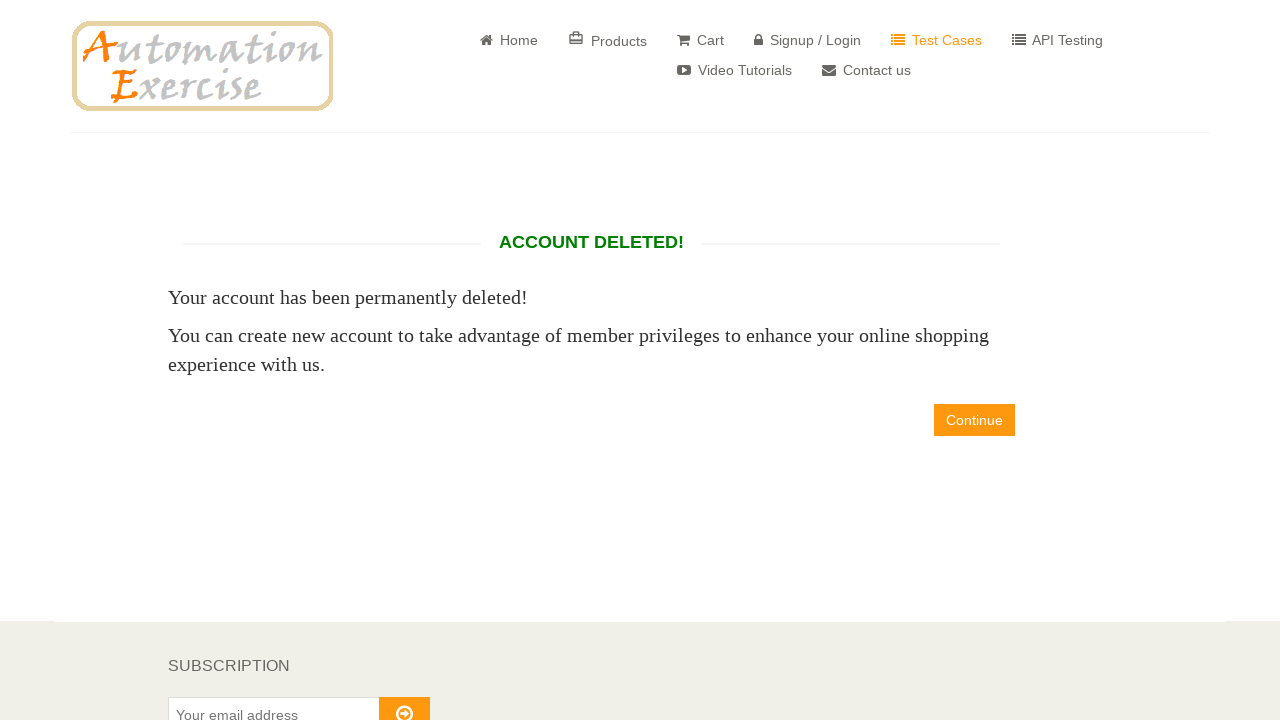

Account deletion successful - 'ACCOUNT DELETED!' message displayed
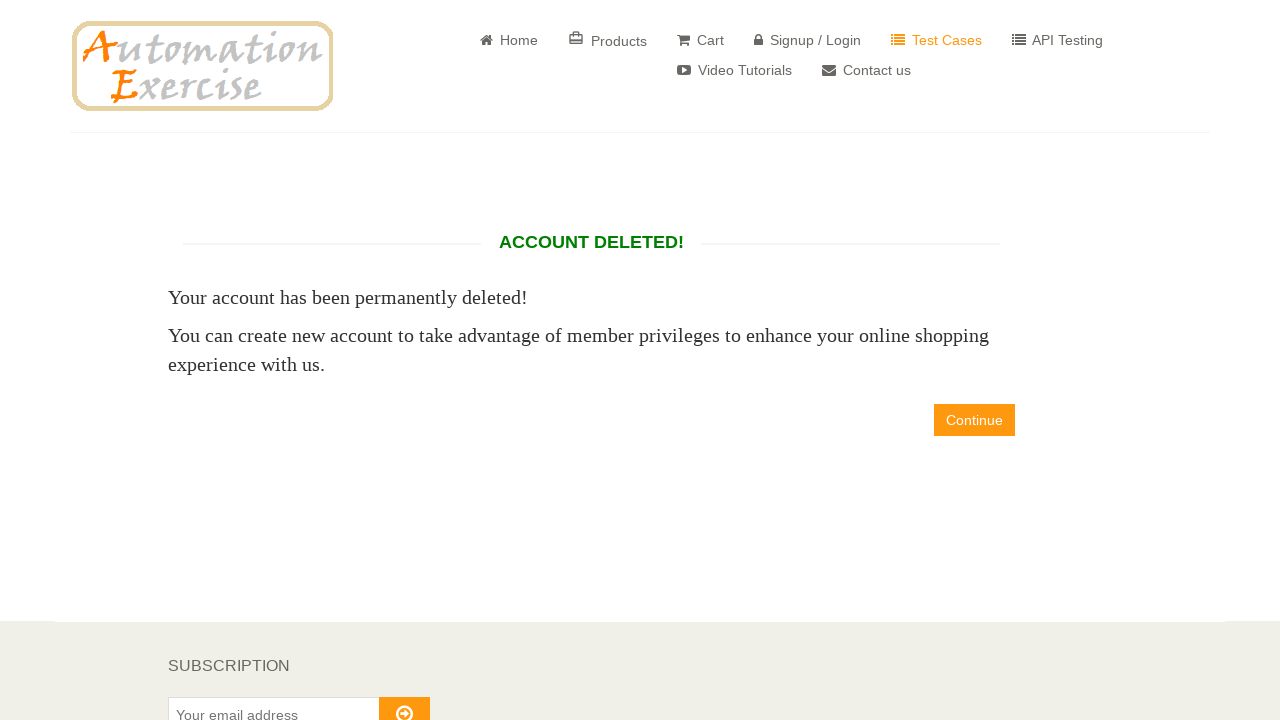

Clicked 'Continue' button after account deletion at (974, 420) on [data-qa="continue-button"]
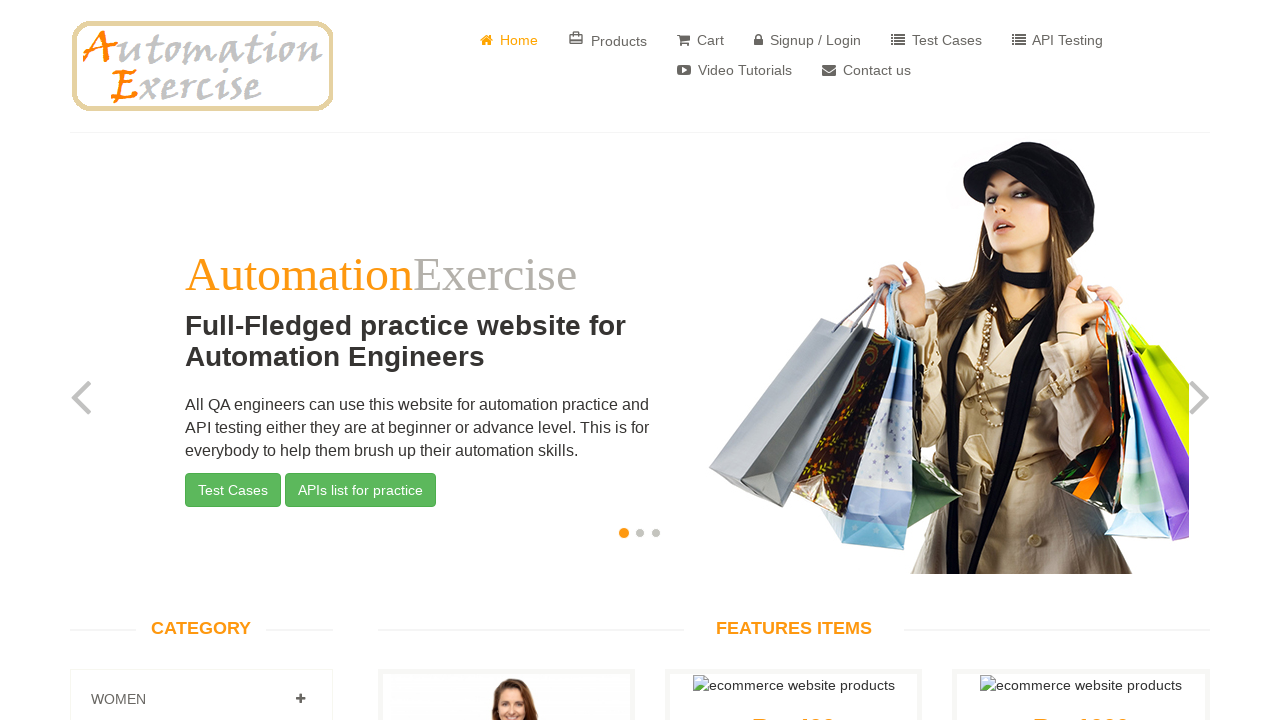

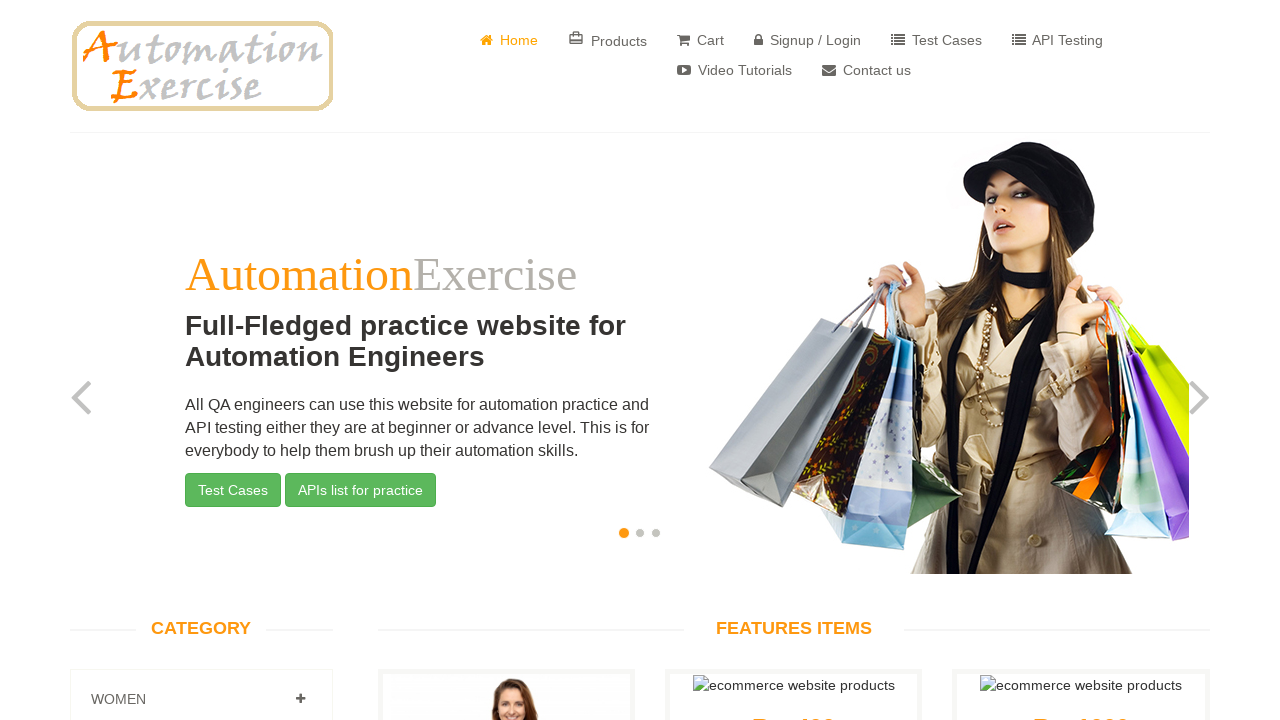